Navigates to Paytm homepage and waits for the page to load. This is a minimal test that verifies the page is accessible.

Starting URL: https://paytm.com/

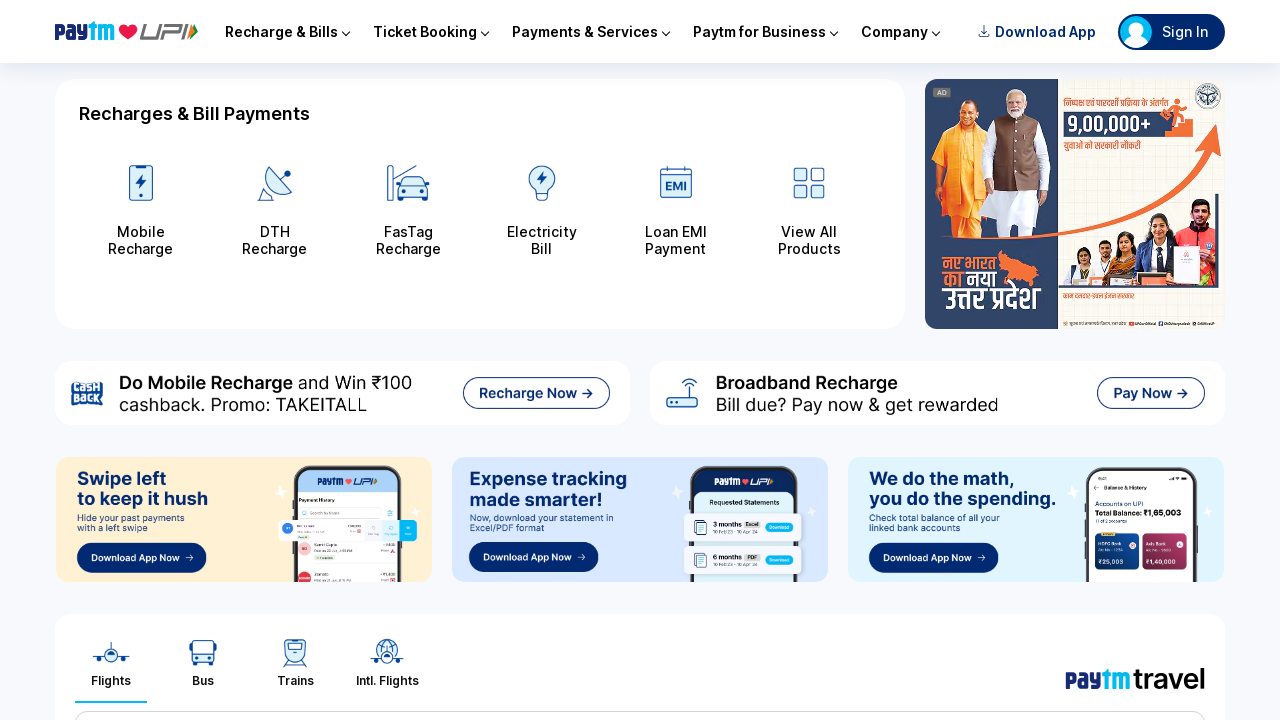

Navigated to Paytm homepage
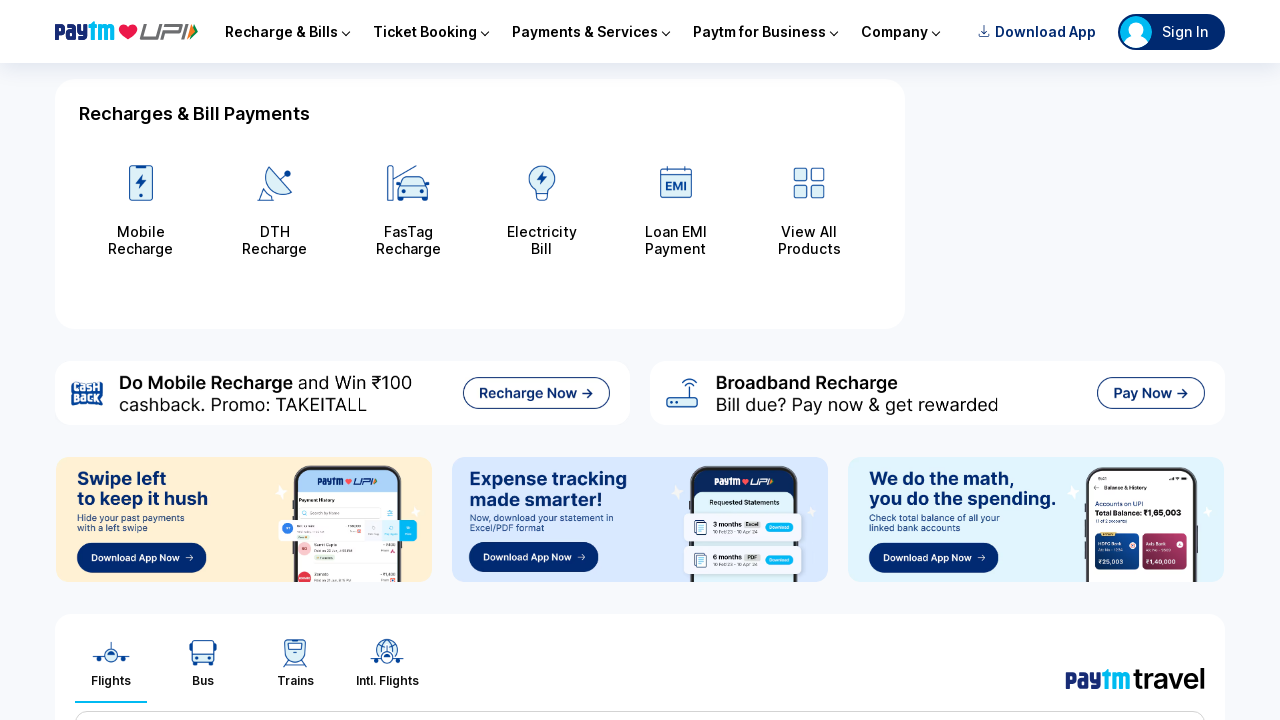

Page DOM content loaded
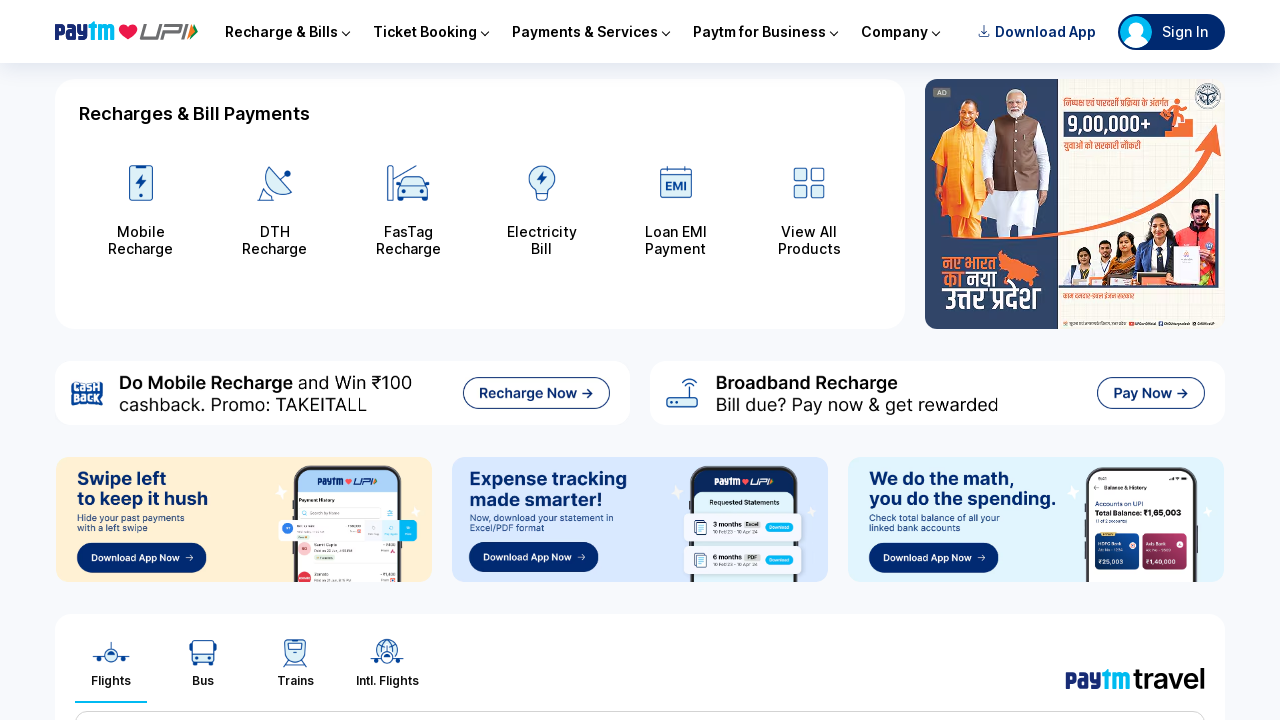

Body element is visible, page fully loaded
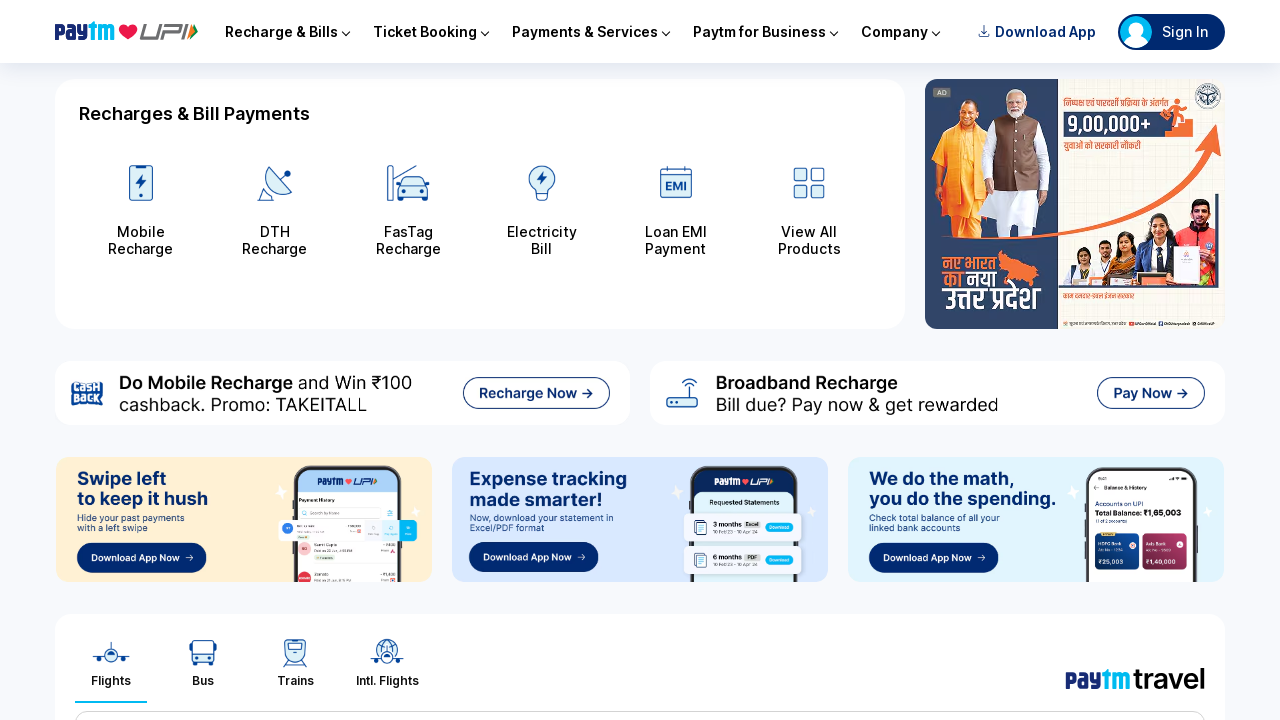

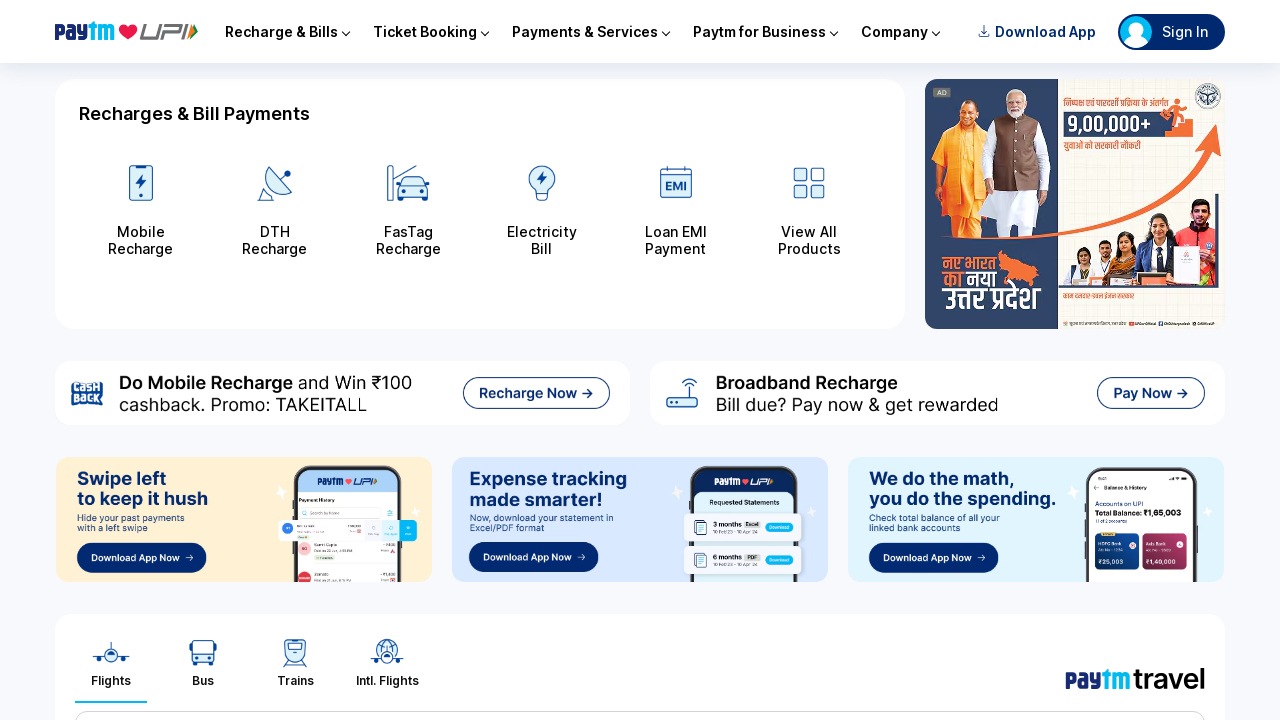